Tests login with correct credentials followed by logout

Starting URL: https://the-internet.herokuapp.com

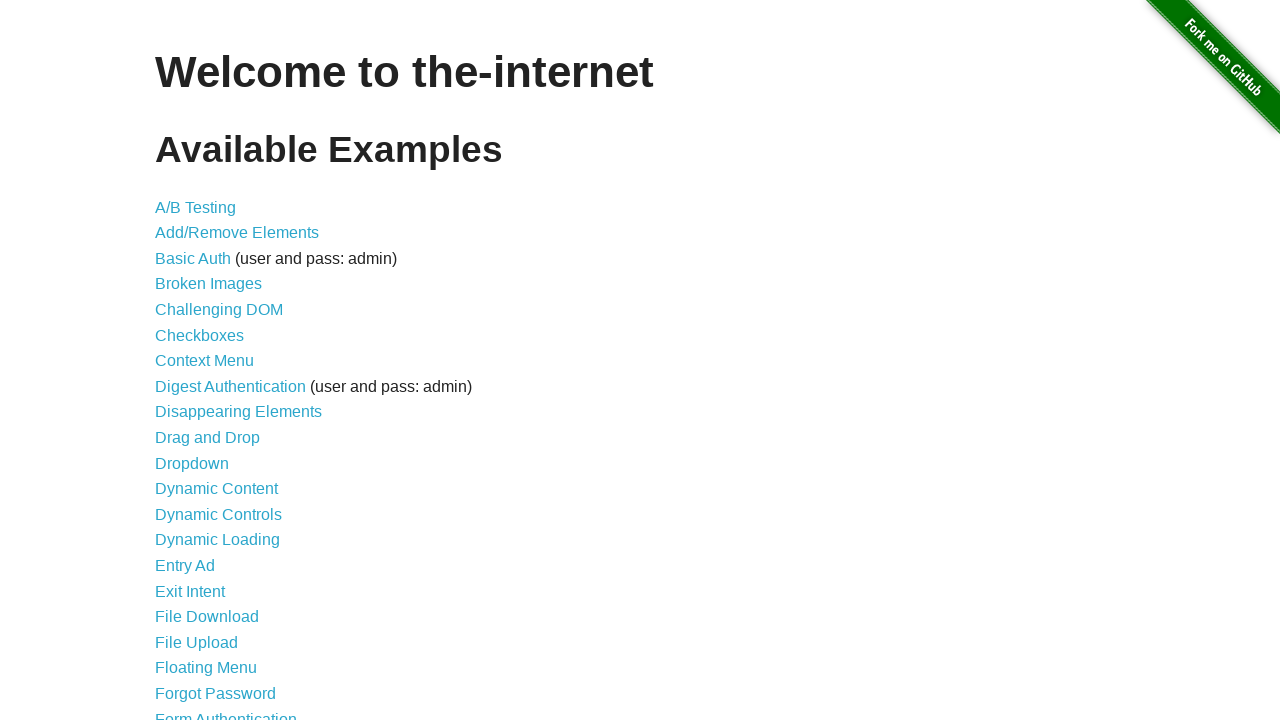

Clicked on Form Authentication link at (226, 712) on xpath=//a[normalize-space()='Form Authentication']
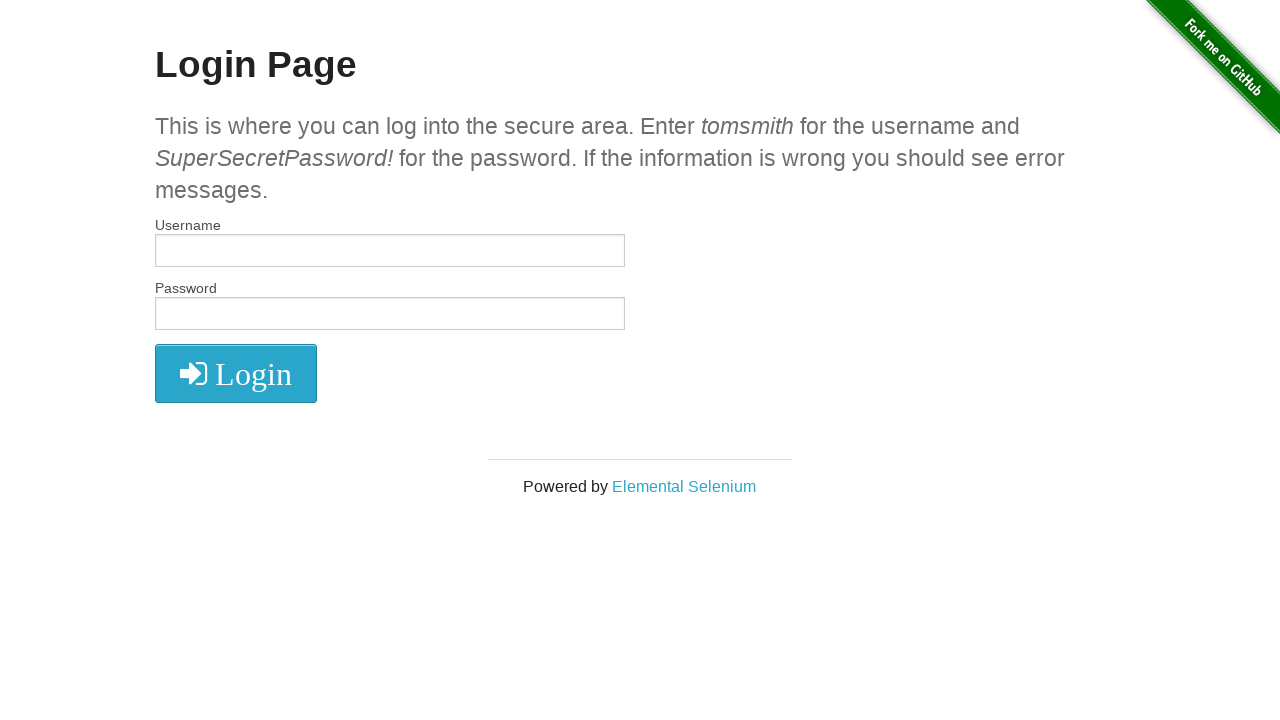

Filled username field with 'tomsmith' on #username
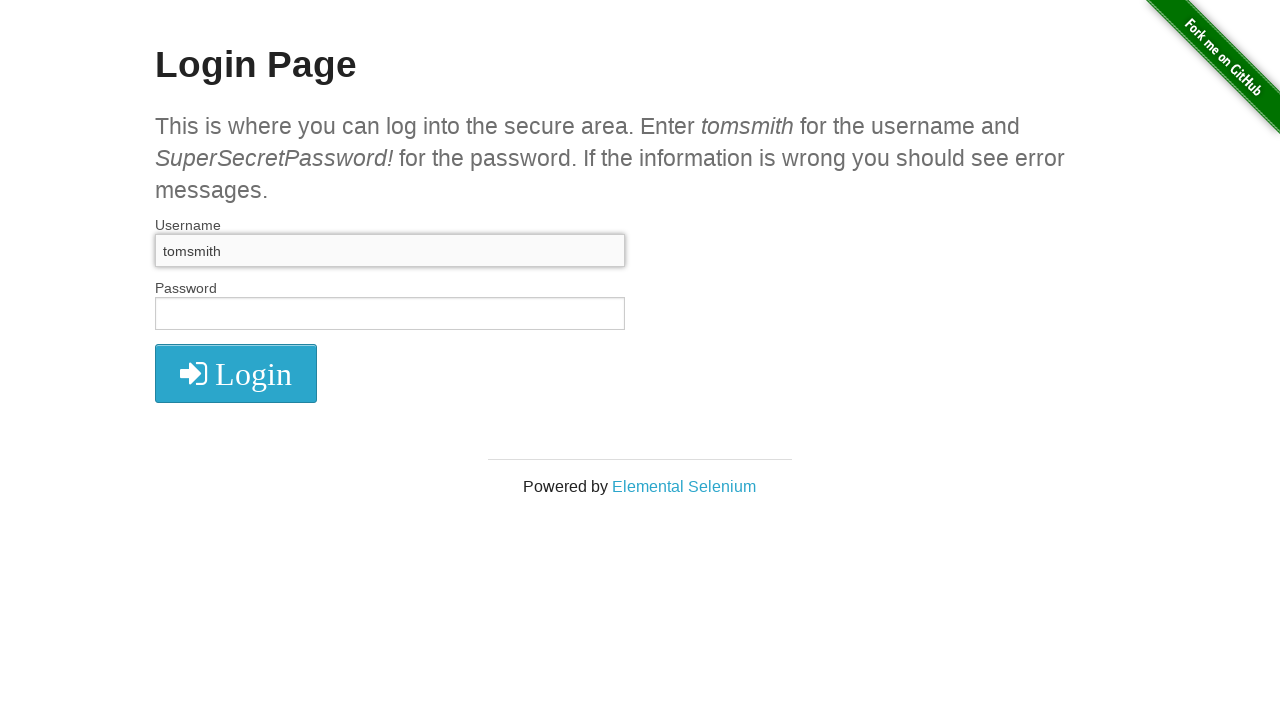

Filled password field with correct password on #password
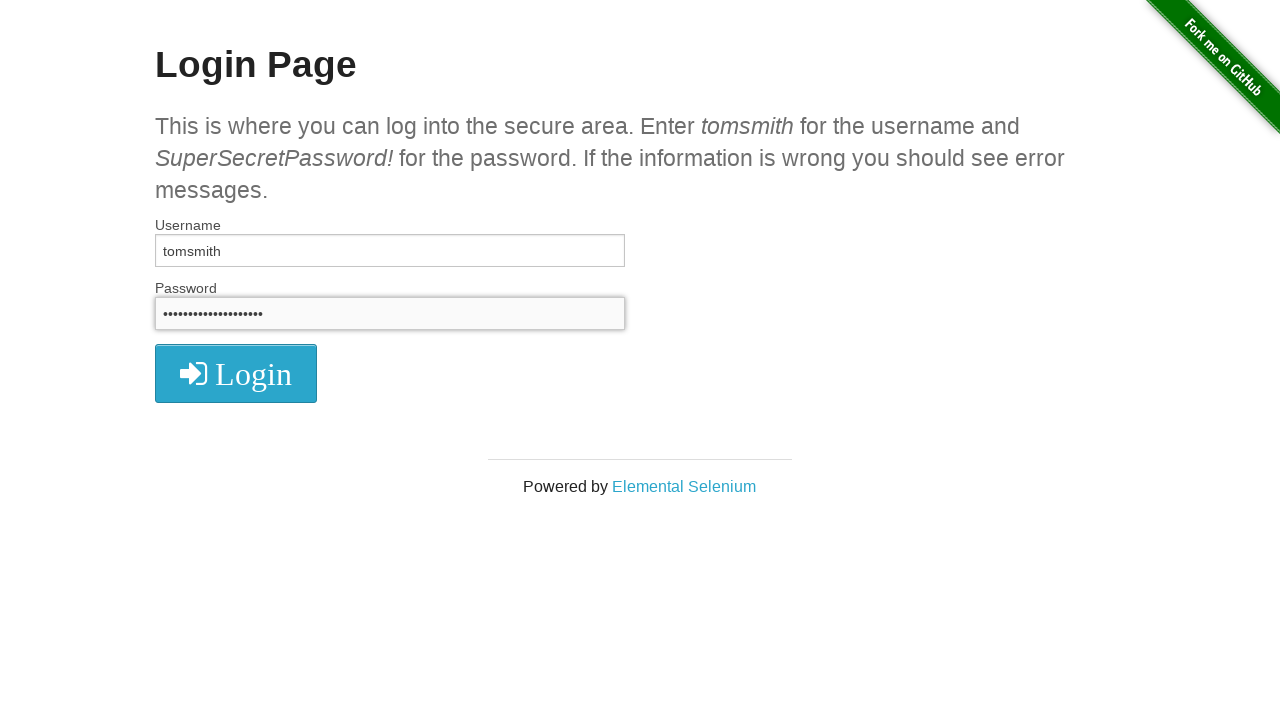

Clicked submit button to log in at (236, 373) on xpath=//button[@type='submit']
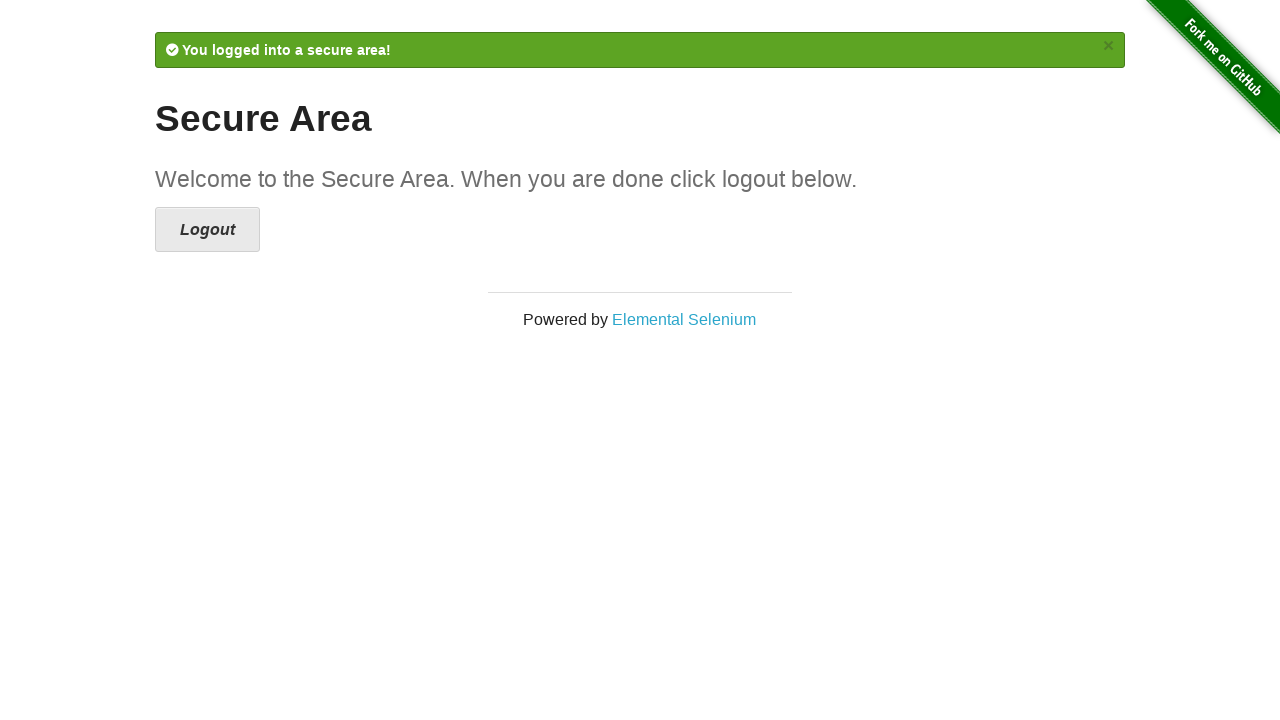

Clicked logout button at (208, 230) on xpath=//i[@class='icon-2x icon-signout']
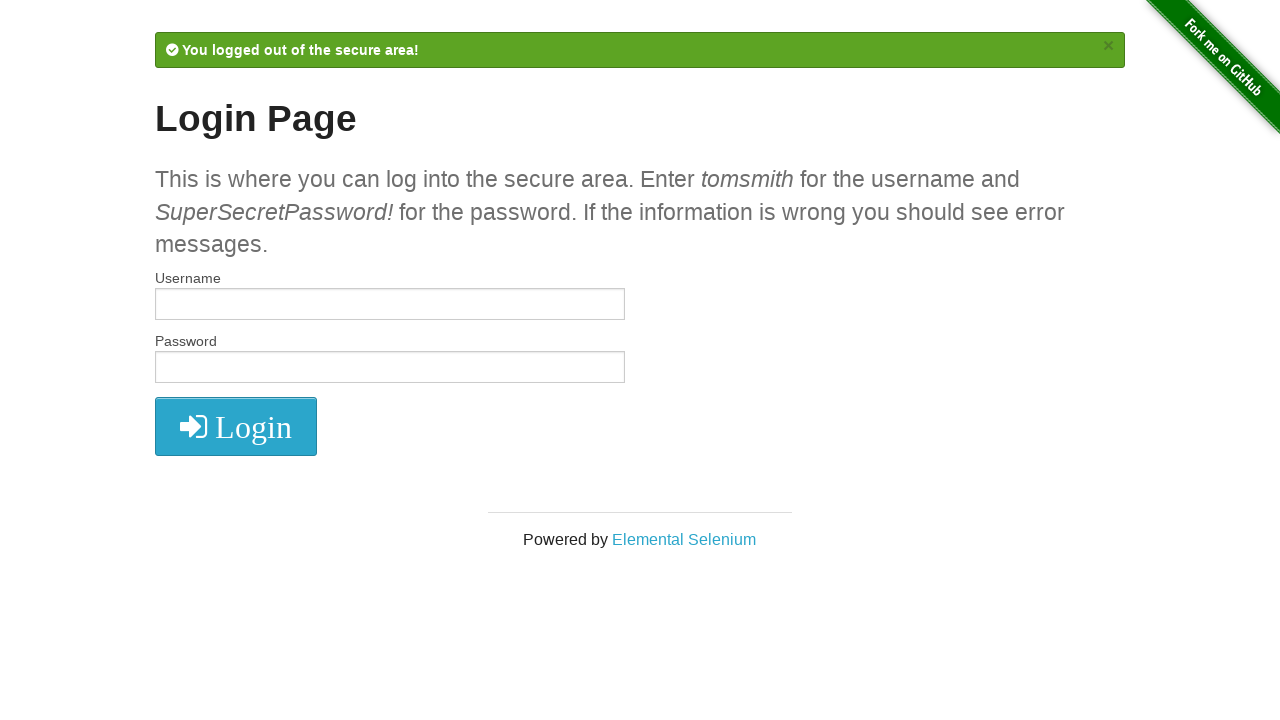

Verified redirect to login page after logout
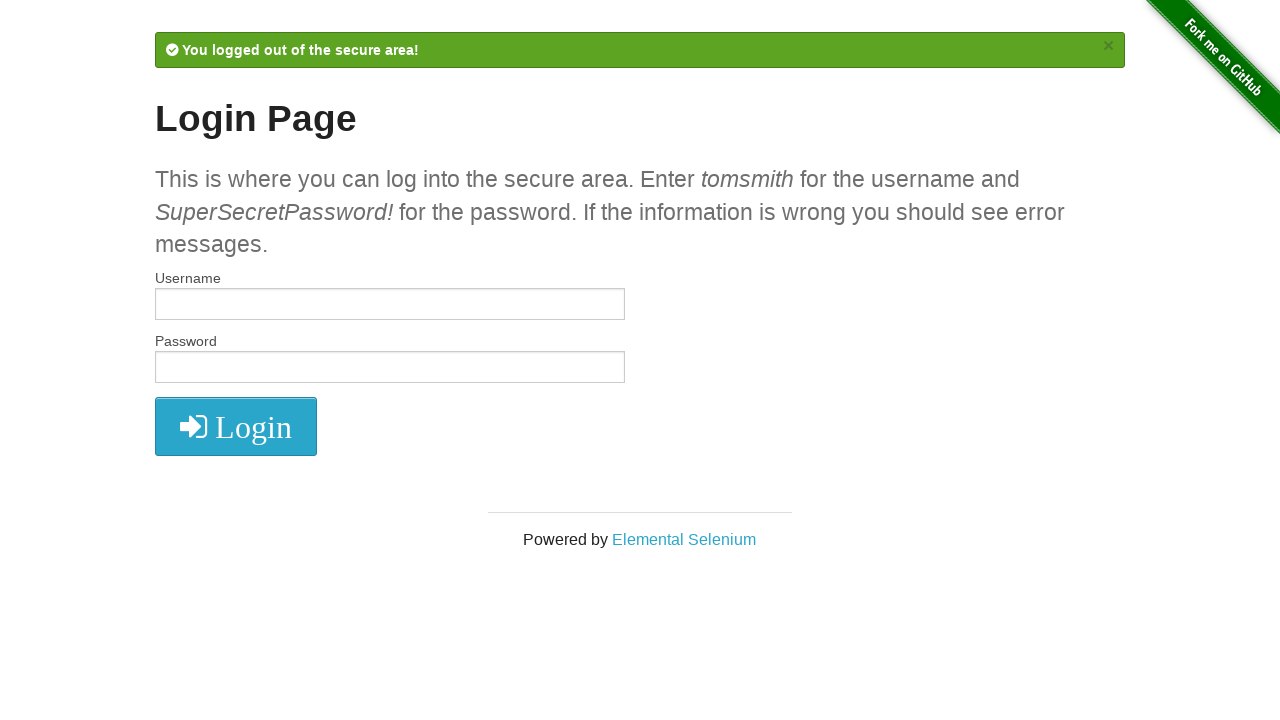

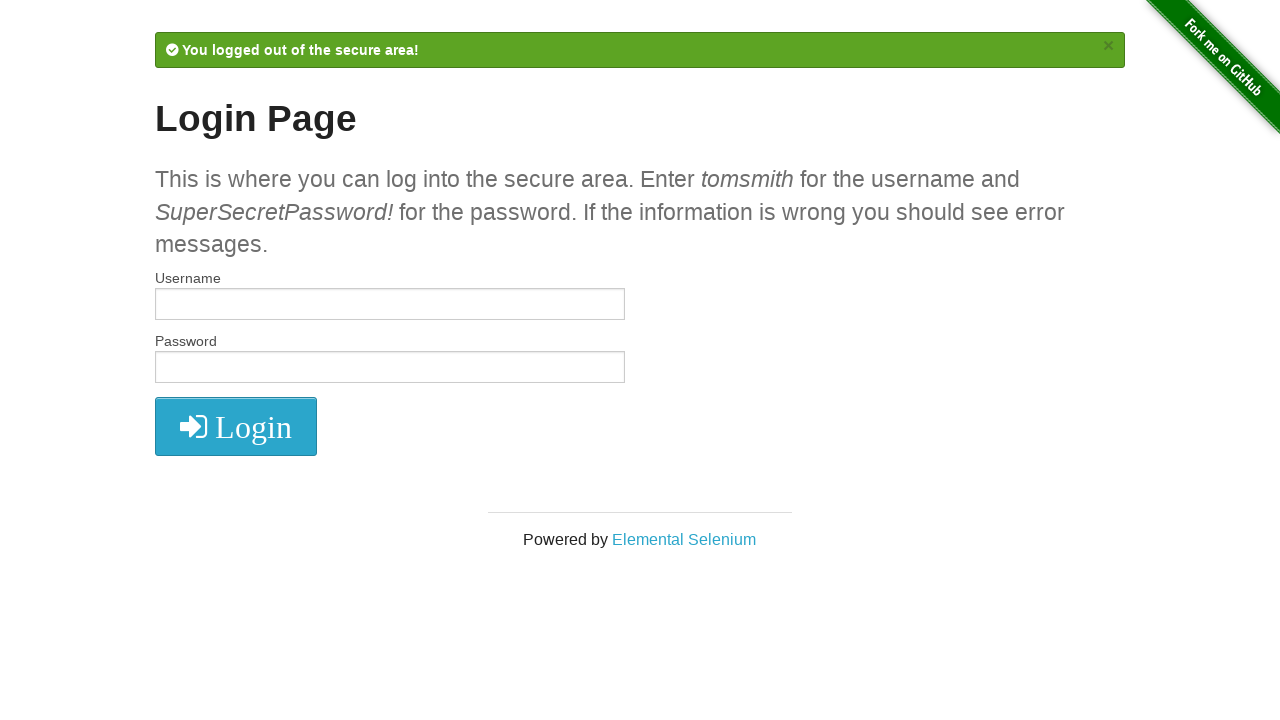